Waits for a specific price to appear, books it, then solves a math problem and submits the answer

Starting URL: http://suninjuly.github.io/explicit_wait2.html

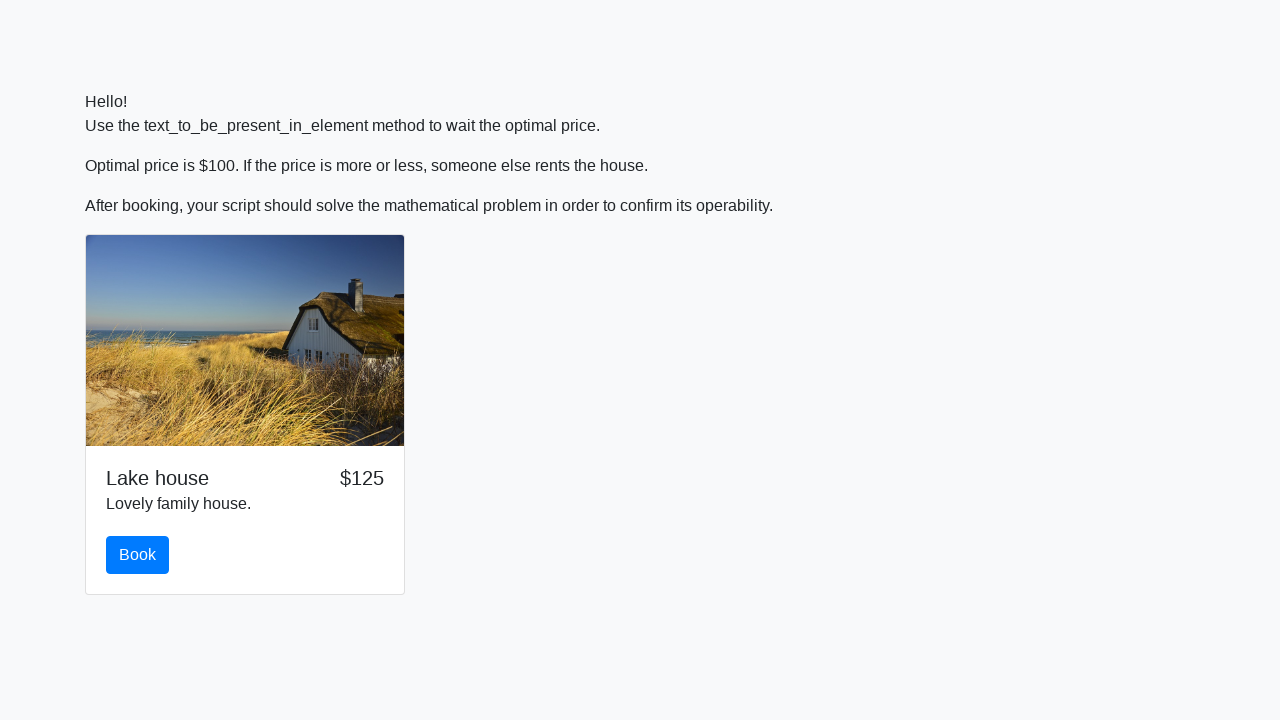

Waited for price to drop to $100
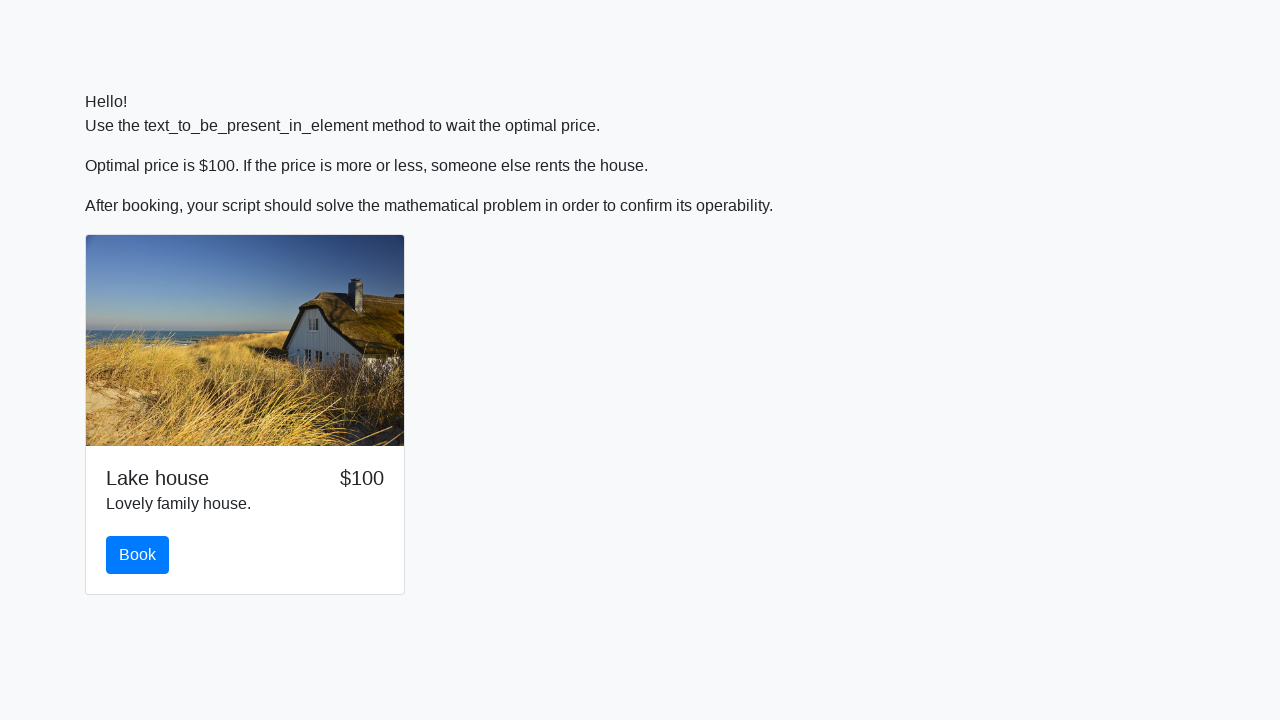

Clicked the book button at (138, 555) on #book
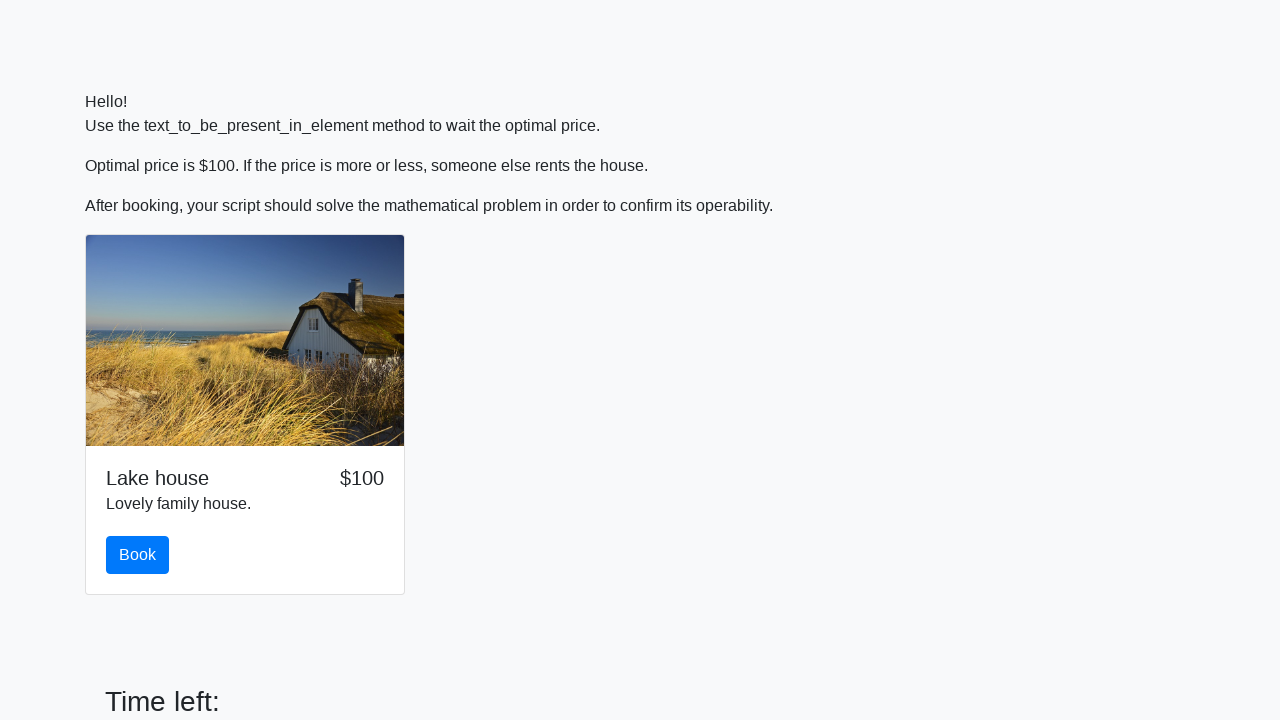

Retrieved the input value for calculation
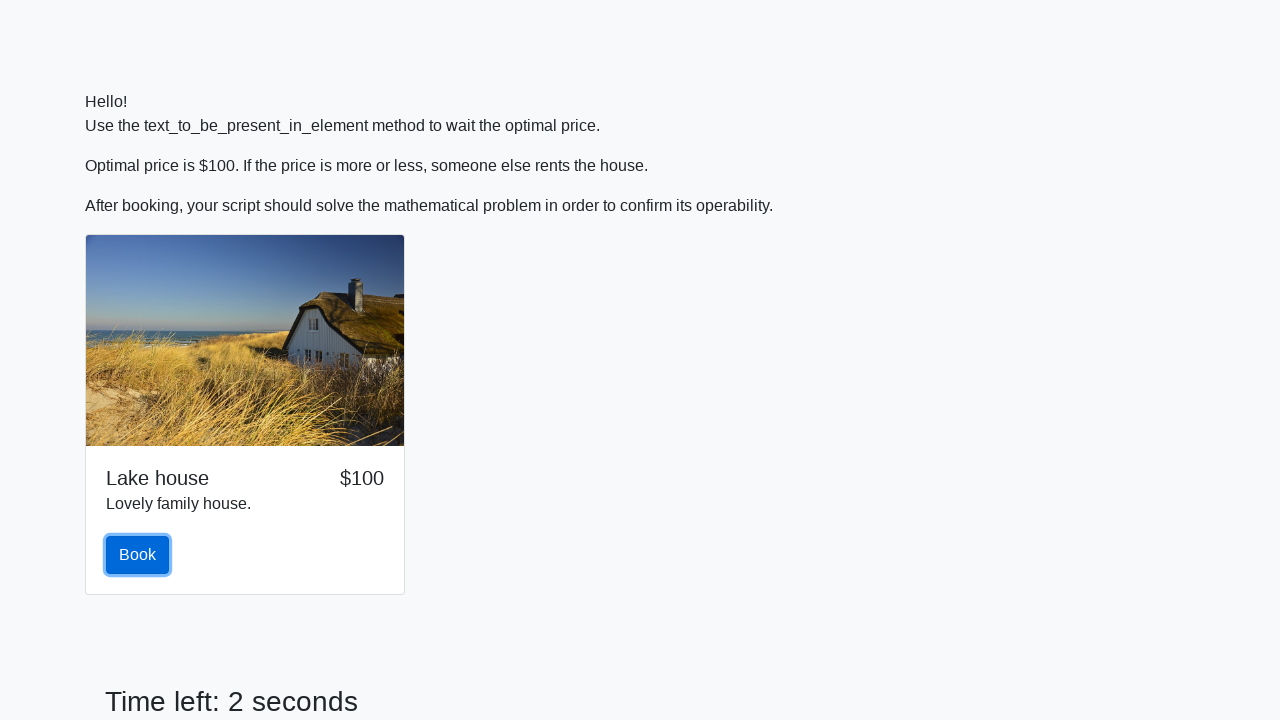

Calculated the result: 2.4820736640629075
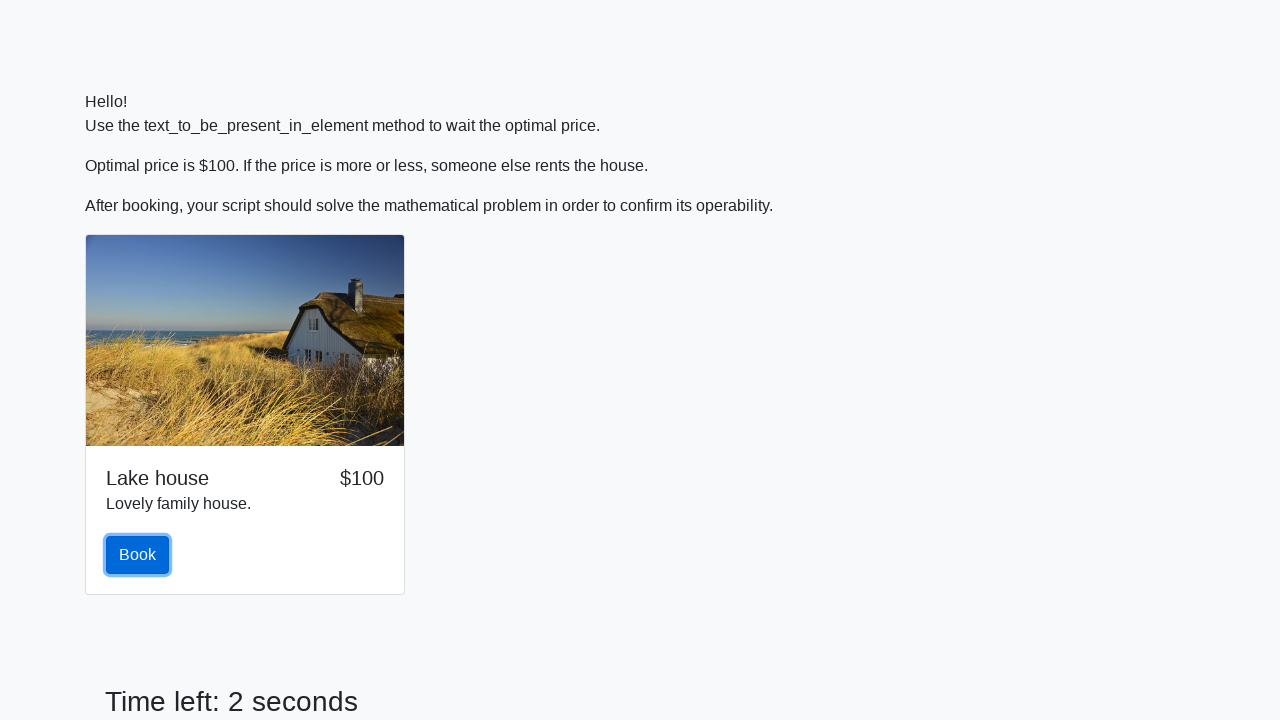

Filled in the calculated answer on #answer
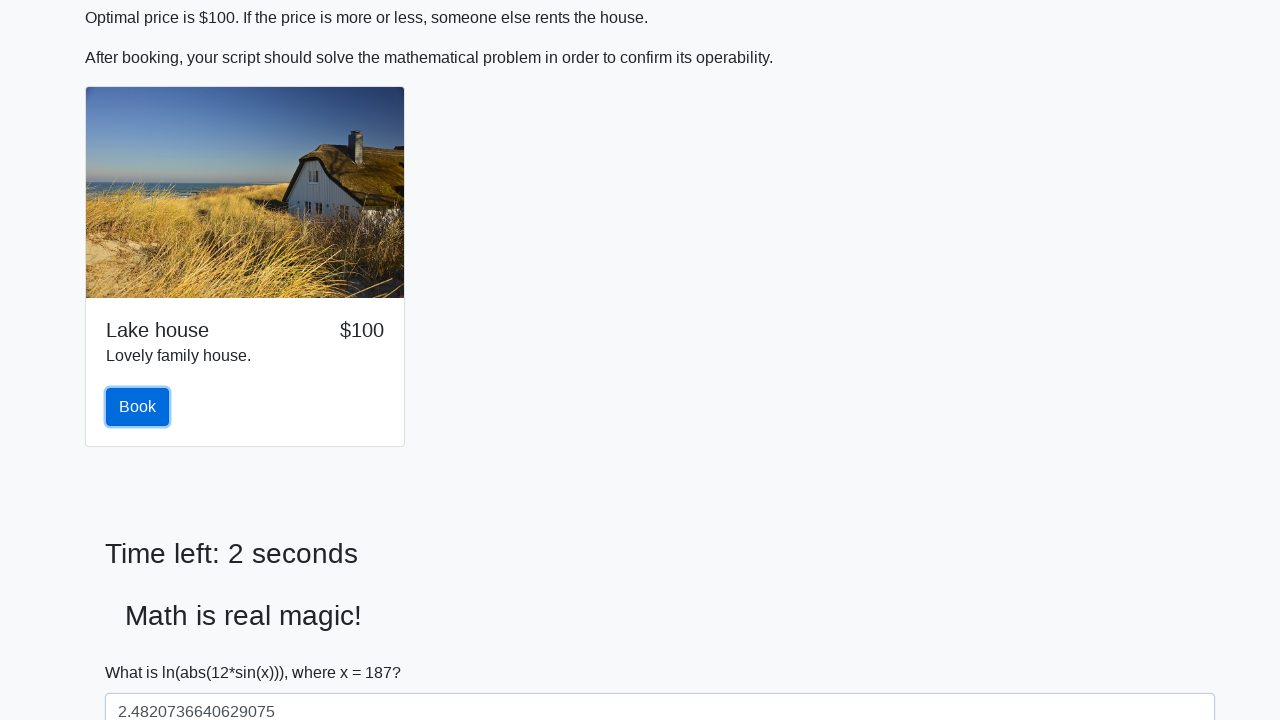

Submitted the solution at (143, 651) on #solve
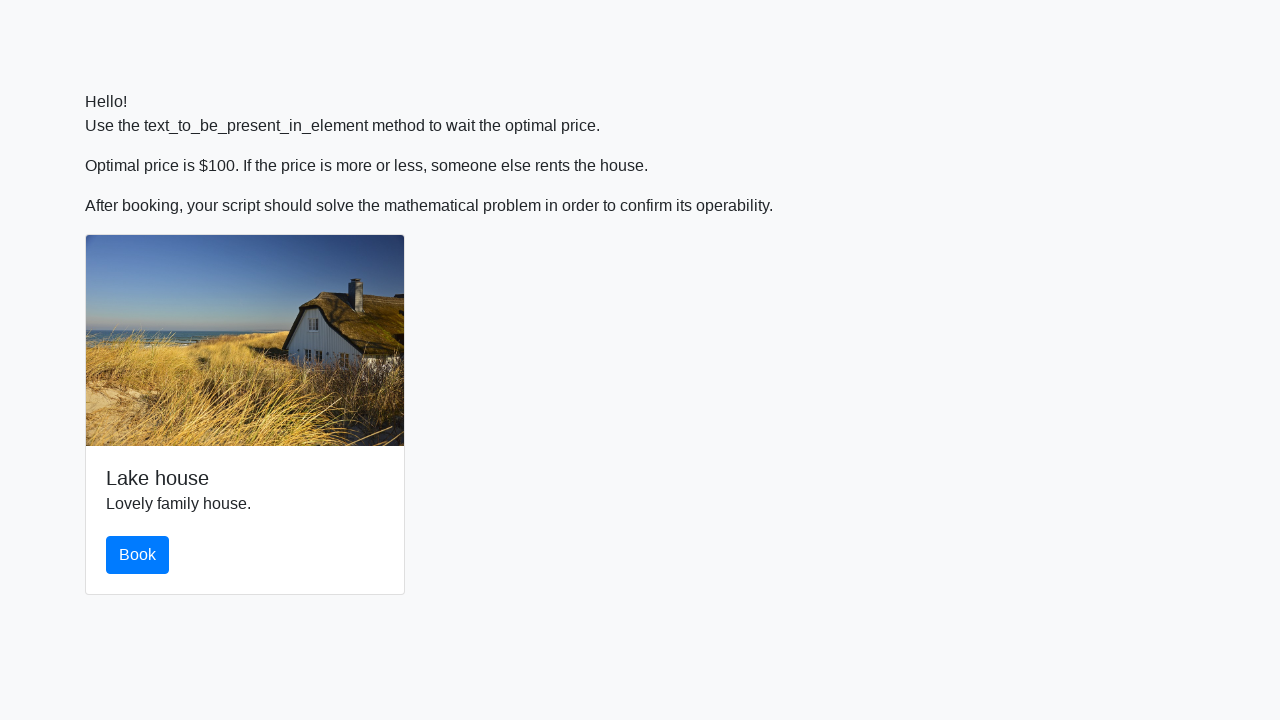

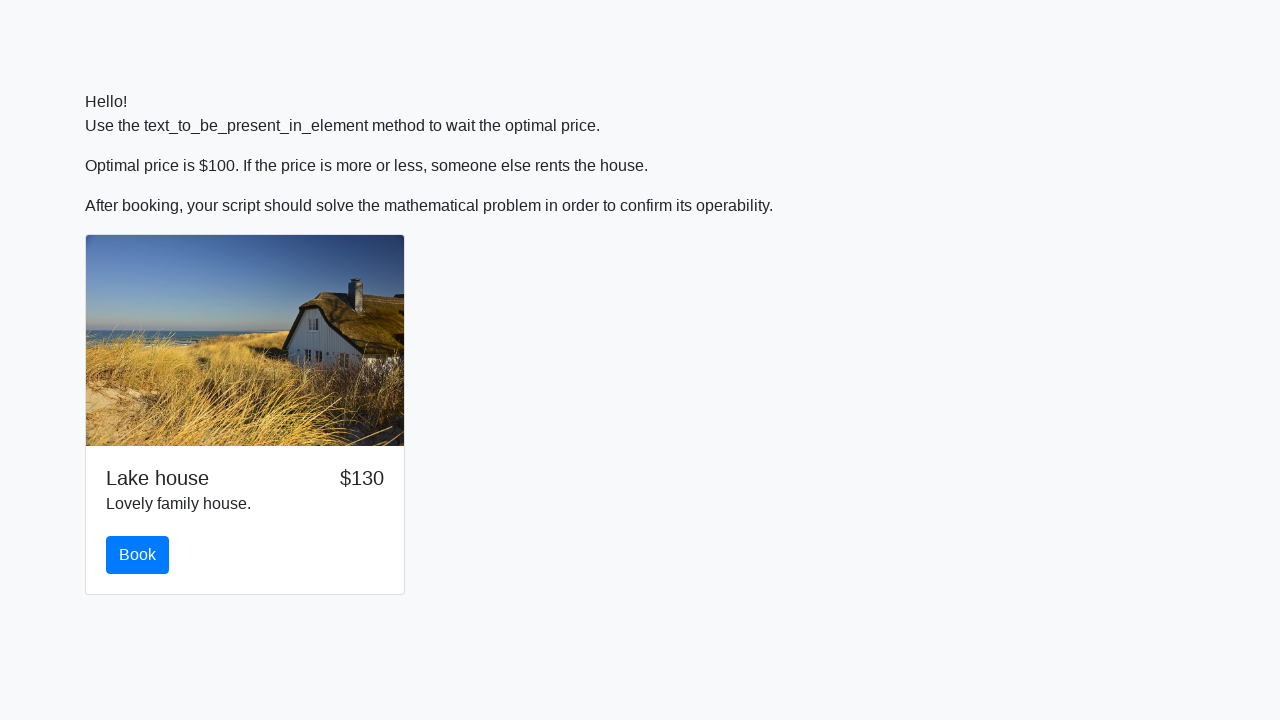